Tests HTML5 form validation by submitting incomplete forms and verifying validation messages for various fields including name, password, and email

Starting URL: https://automationfc.github.io/html5/index.html

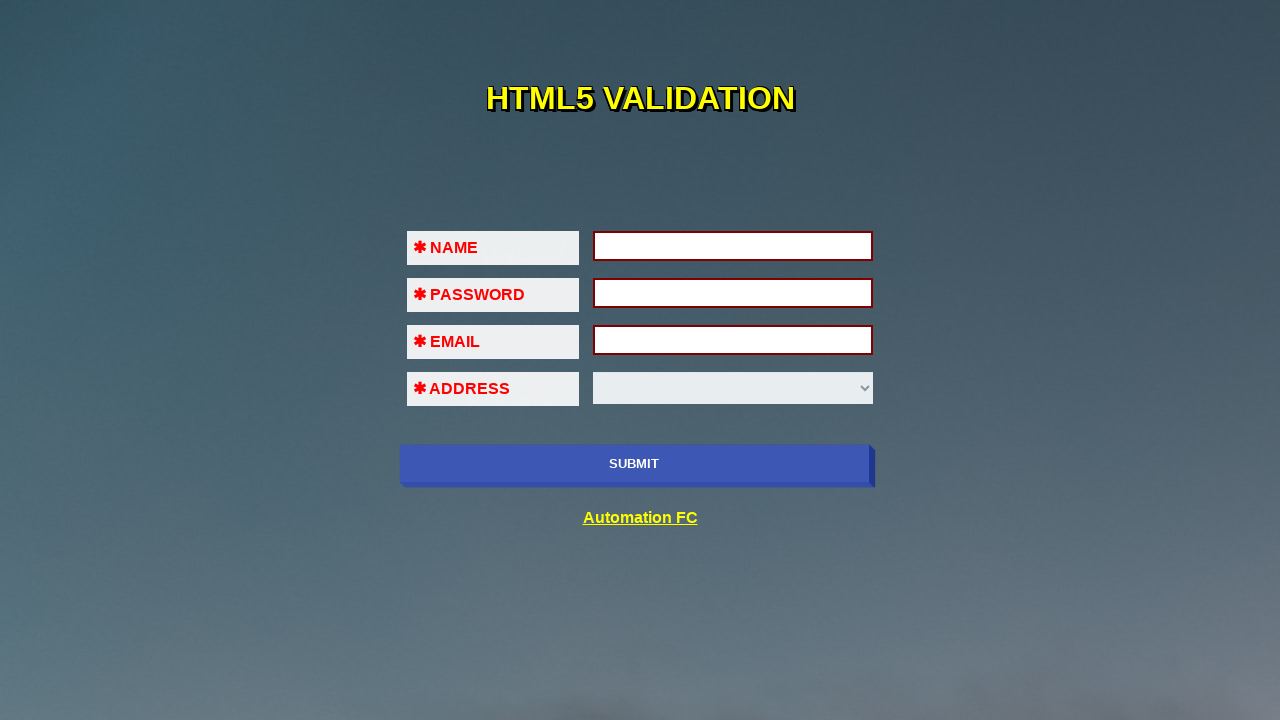

Clicked submit button to trigger validation on empty form at (634, 464) on xpath=//input[@name='submit-btn']
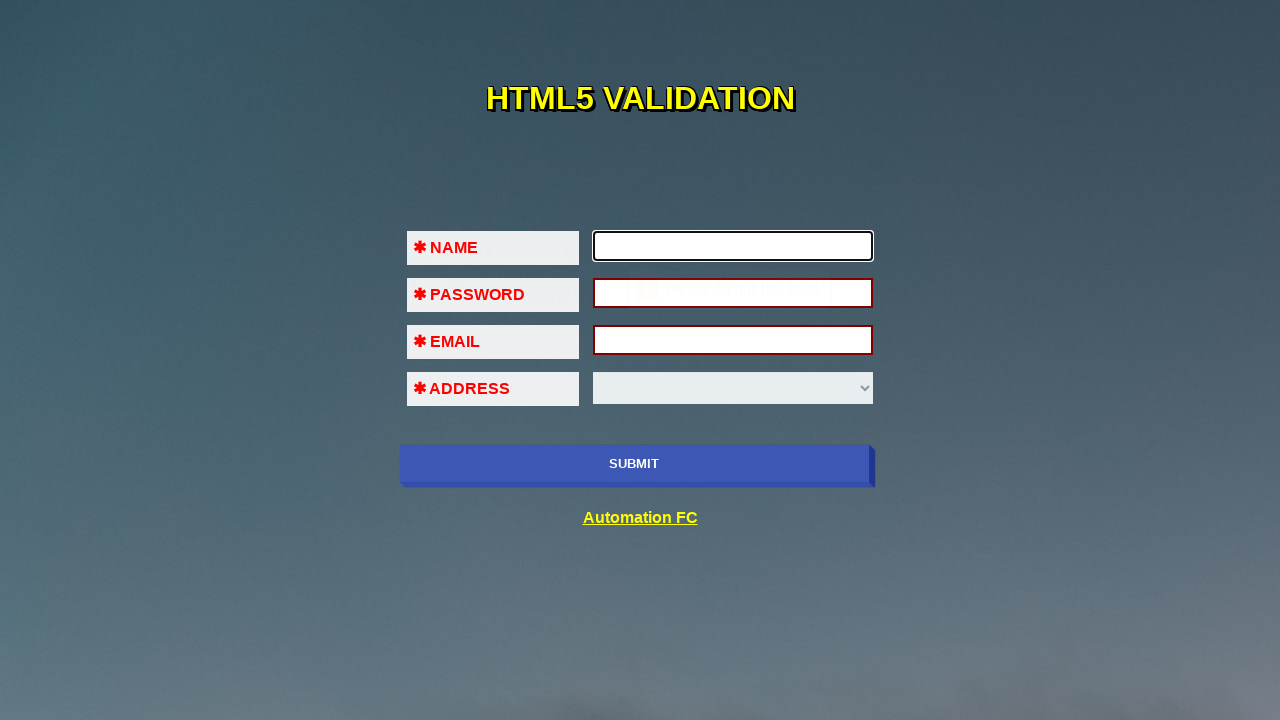

Filled first name field with 'Automation' on //input[@id='fname']
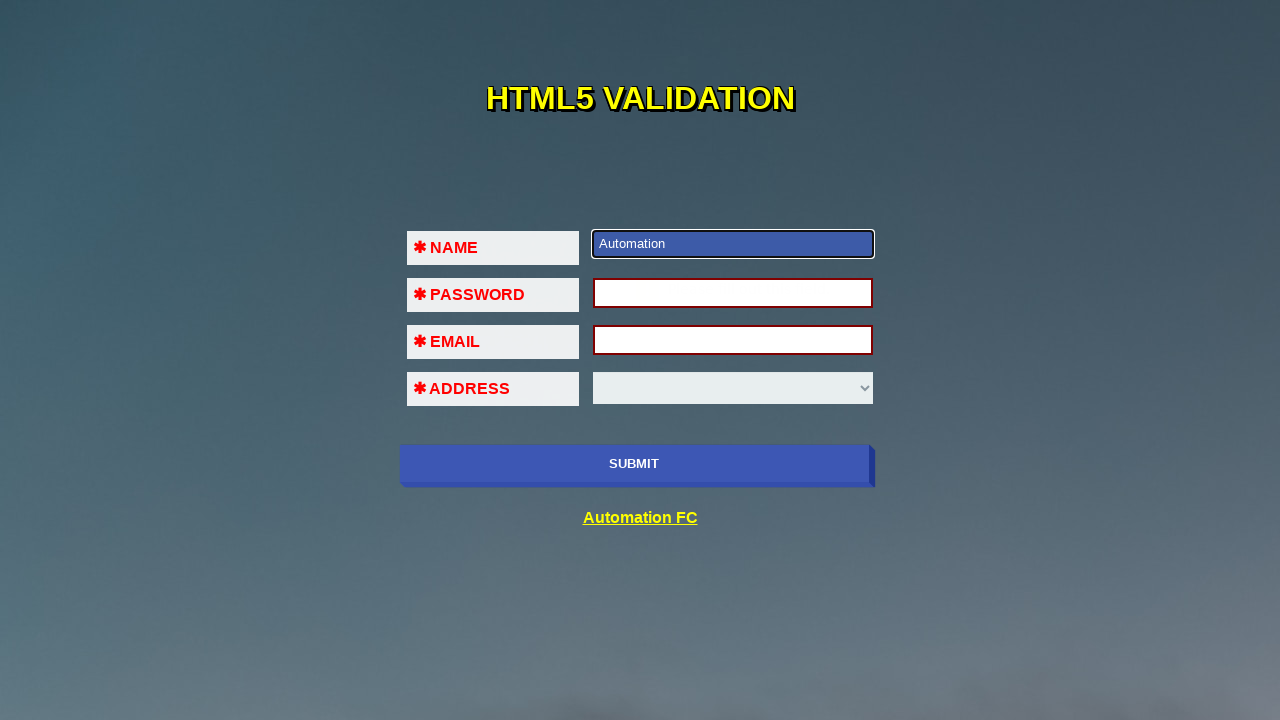

Clicked submit button to validate next field at (634, 464) on xpath=//input[@name='submit-btn']
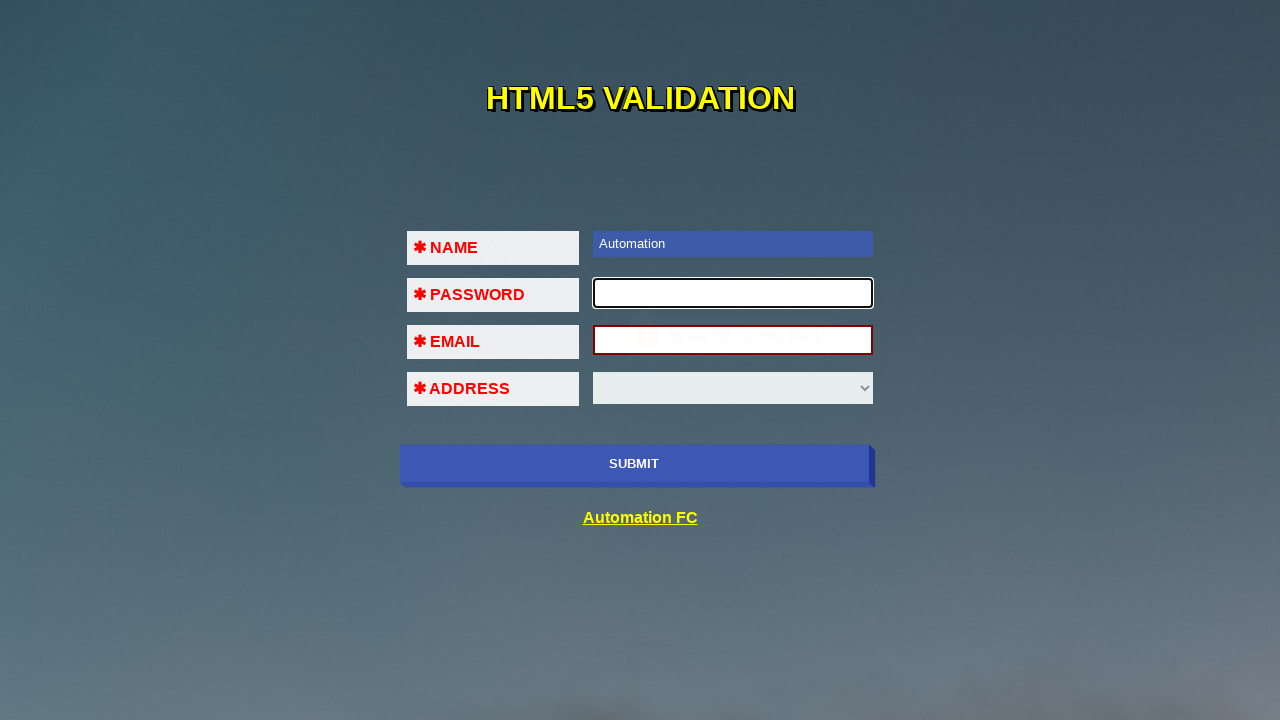

Filled password field with '123456' on //input[@id='pass']
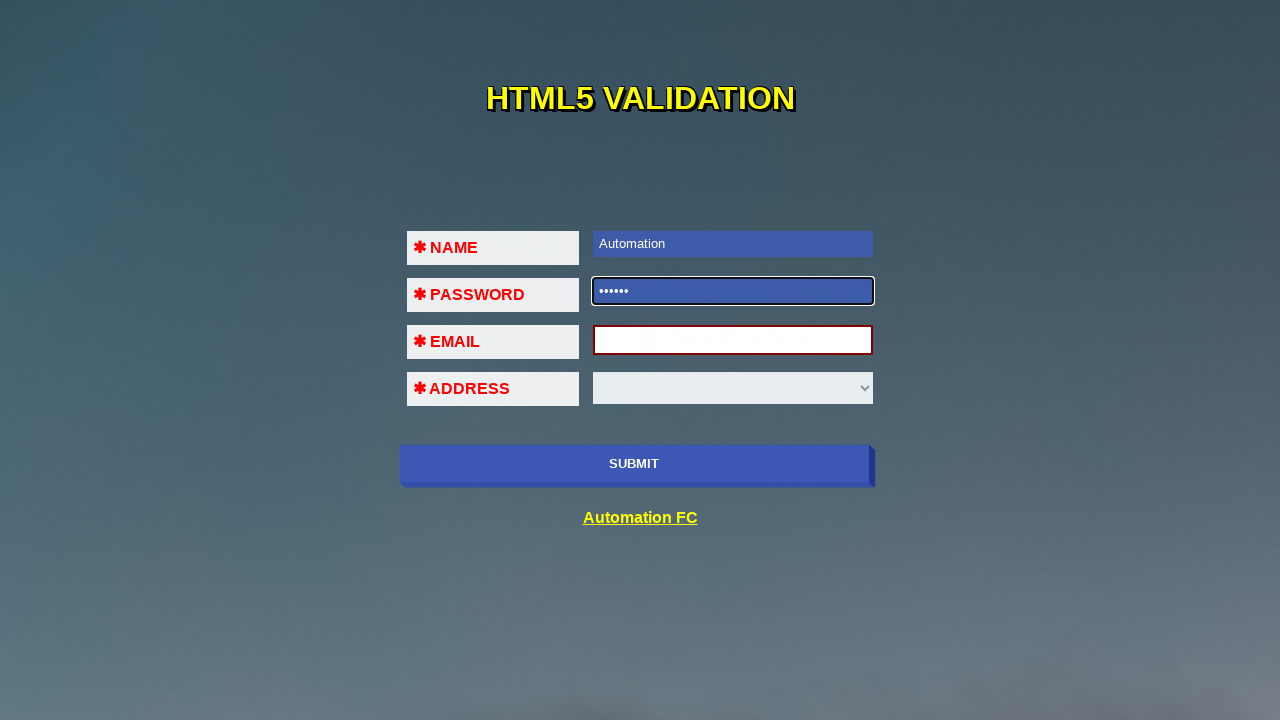

Filled email field with invalid format '123' on //input[@id='em']
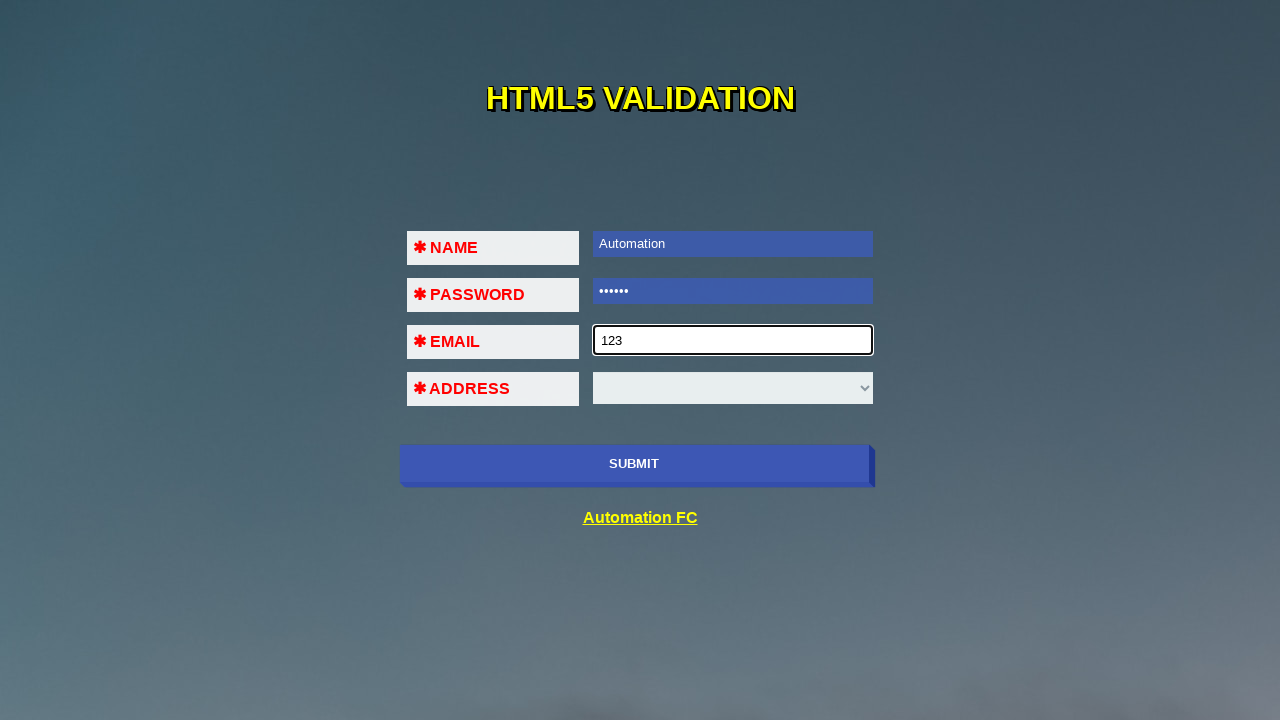

Clicked submit to trigger email validation at (634, 464) on xpath=//input[@name='submit-btn']
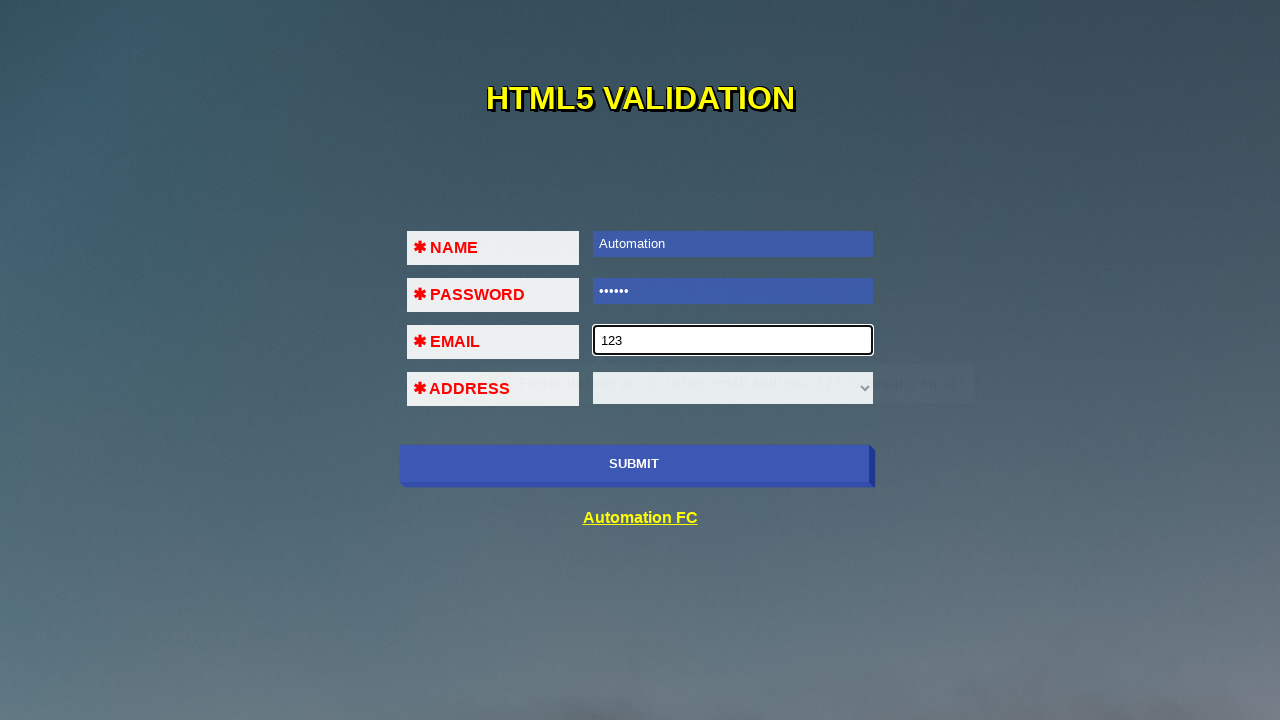

Filled email field with incomplete format '123@234' on //input[@id='em']
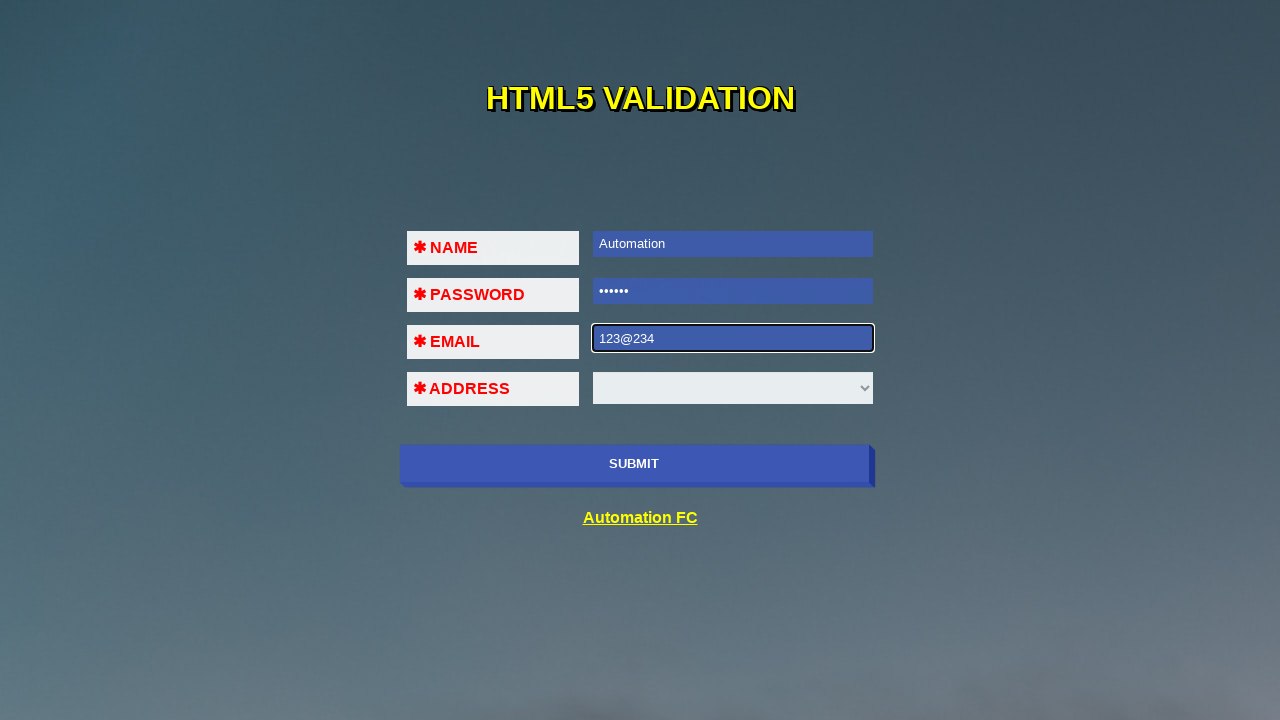

Clicked submit to check email format validation at (634, 464) on xpath=//input[@name='submit-btn']
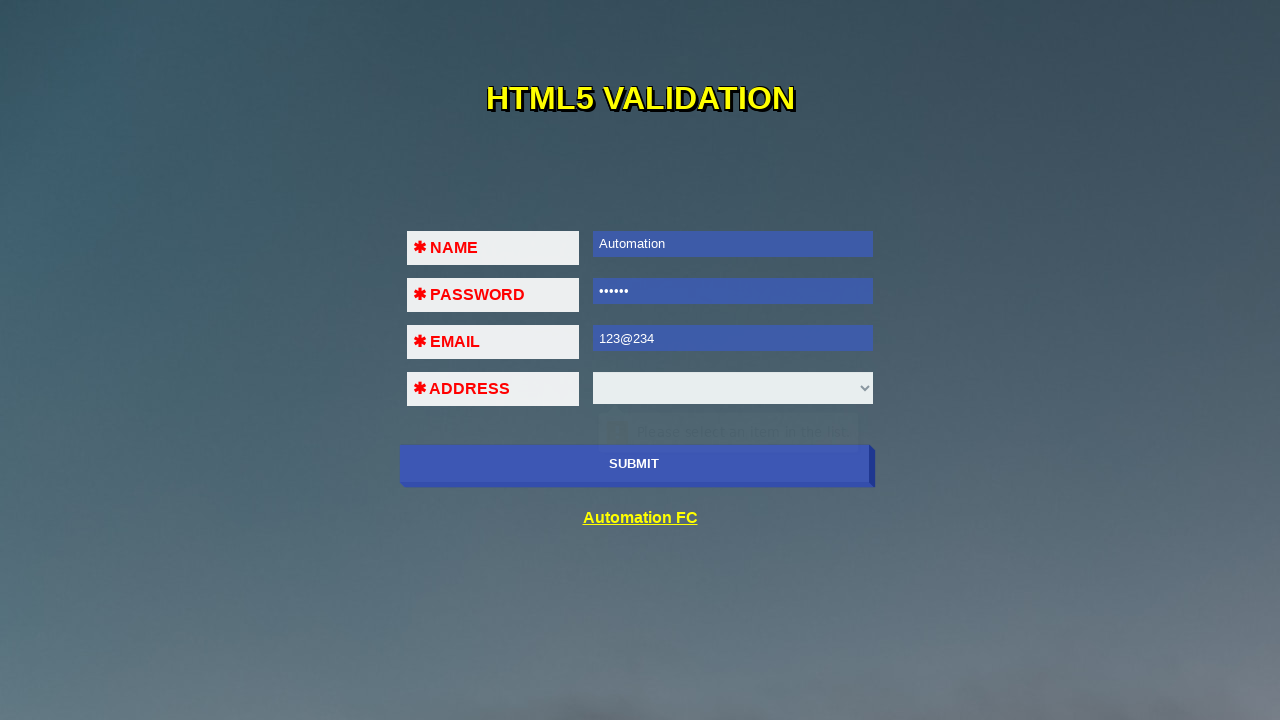

Filled email field with special characters '123!@#' on //input[@id='em']
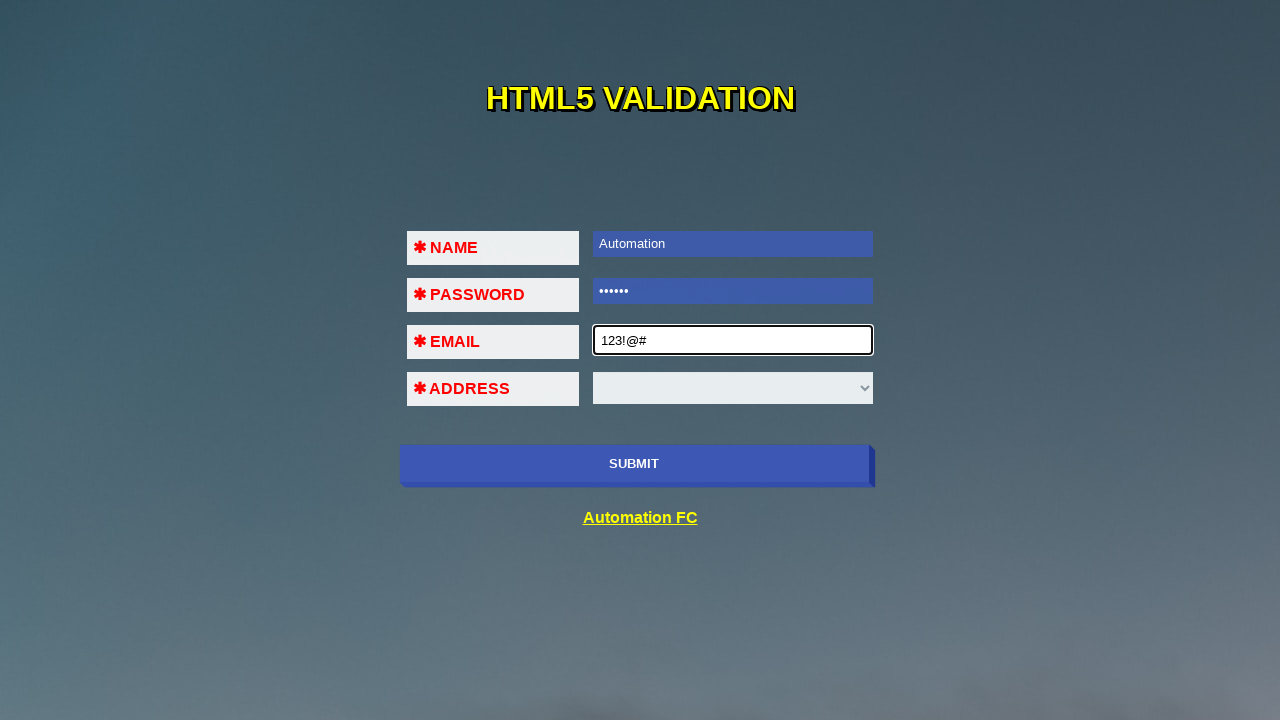

Clicked submit to validate email with special characters at (634, 464) on xpath=//input[@name='submit-btn']
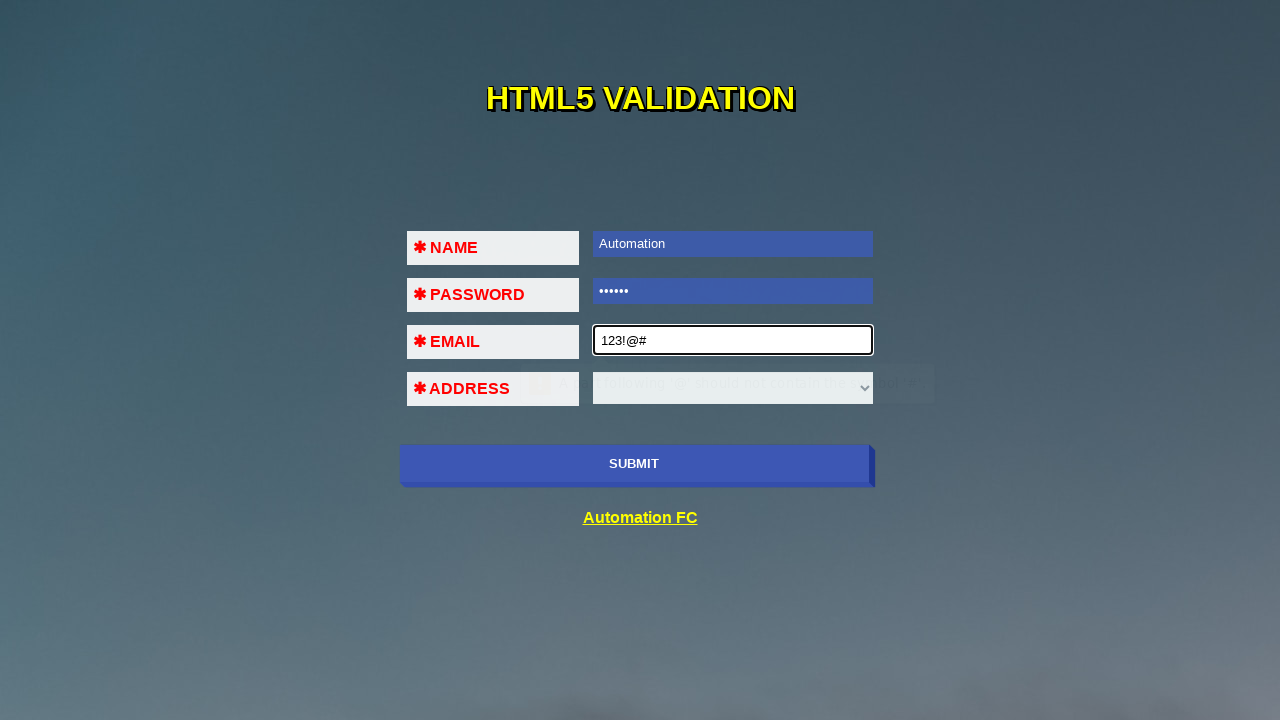

Filled email field with valid format '123@234.345' on //input[@id='em']
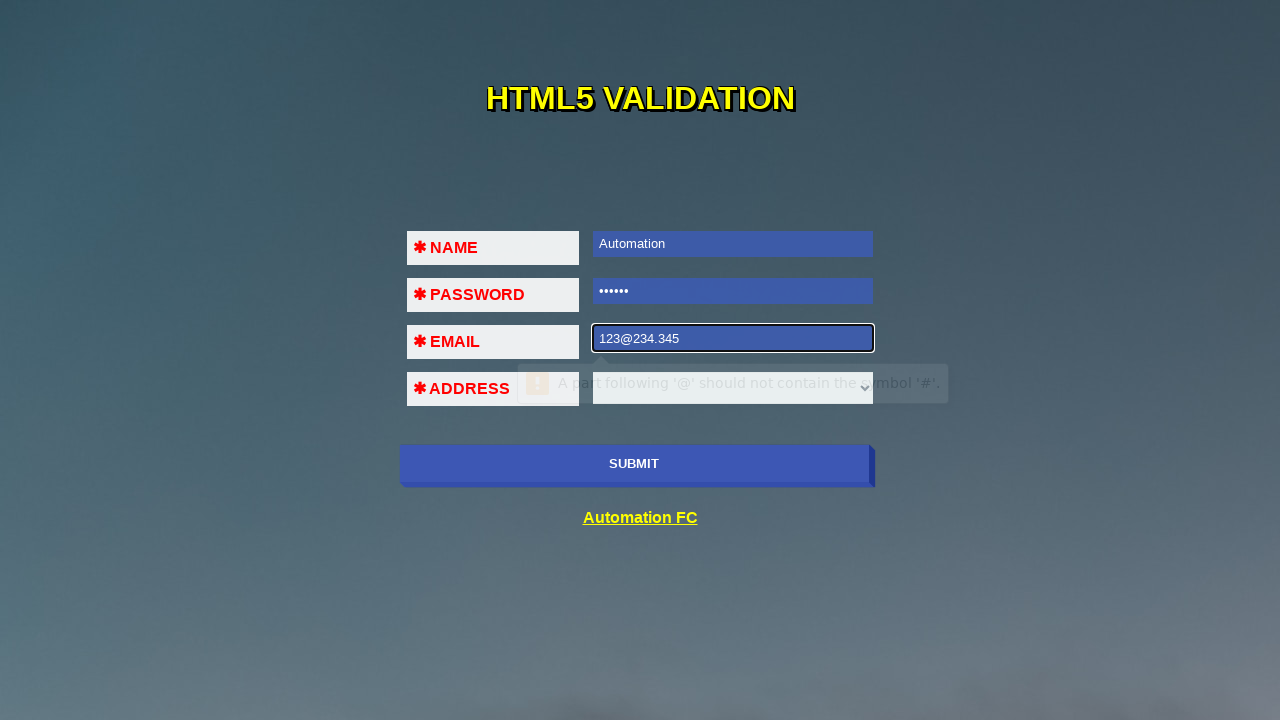

Final submit click with all fields completed at (634, 464) on xpath=//input[@name='submit-btn']
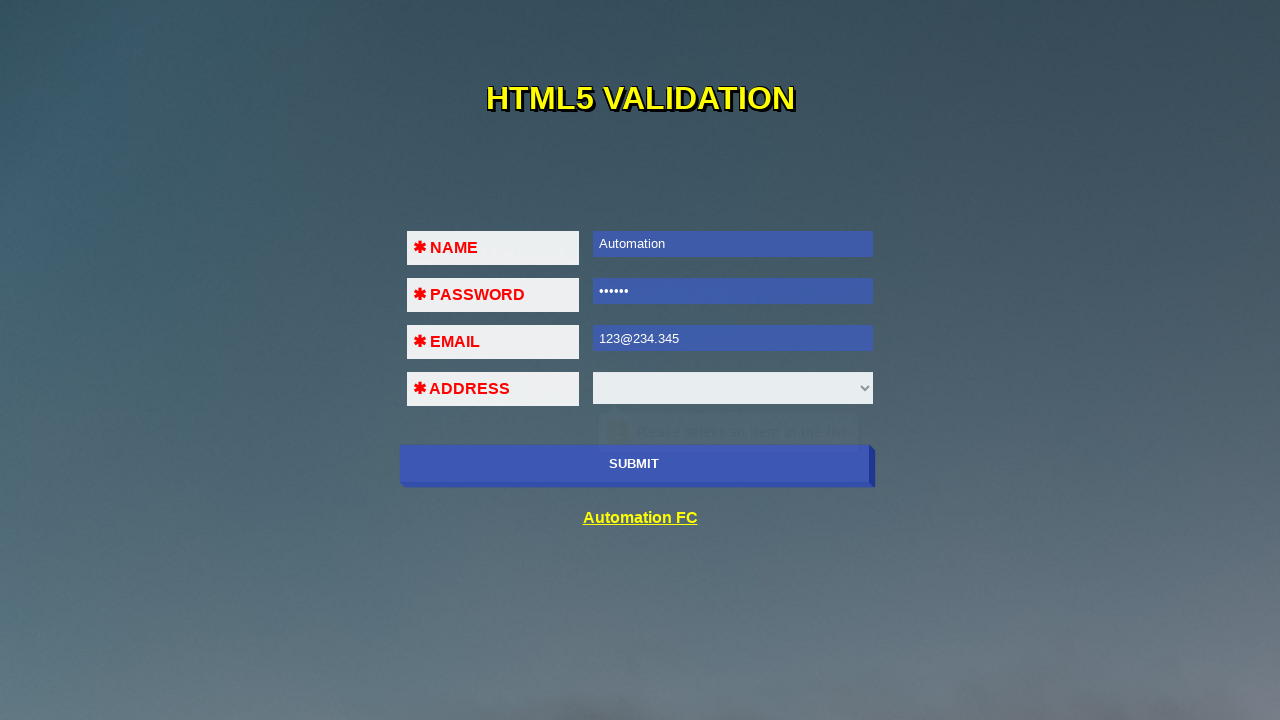

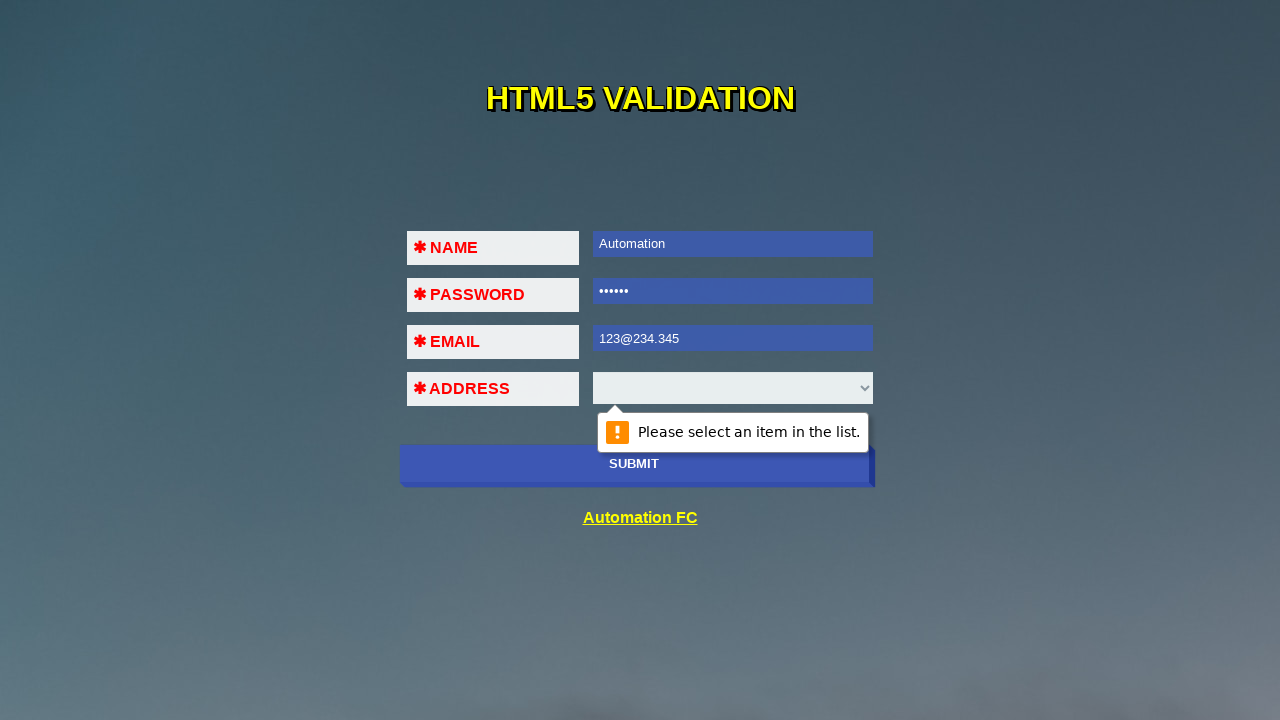